Tests creating a new paste on Pastebin by filling in text content, setting expiration to 10 minutes, adding a title, and submitting the form.

Starting URL: https://pastebin.com

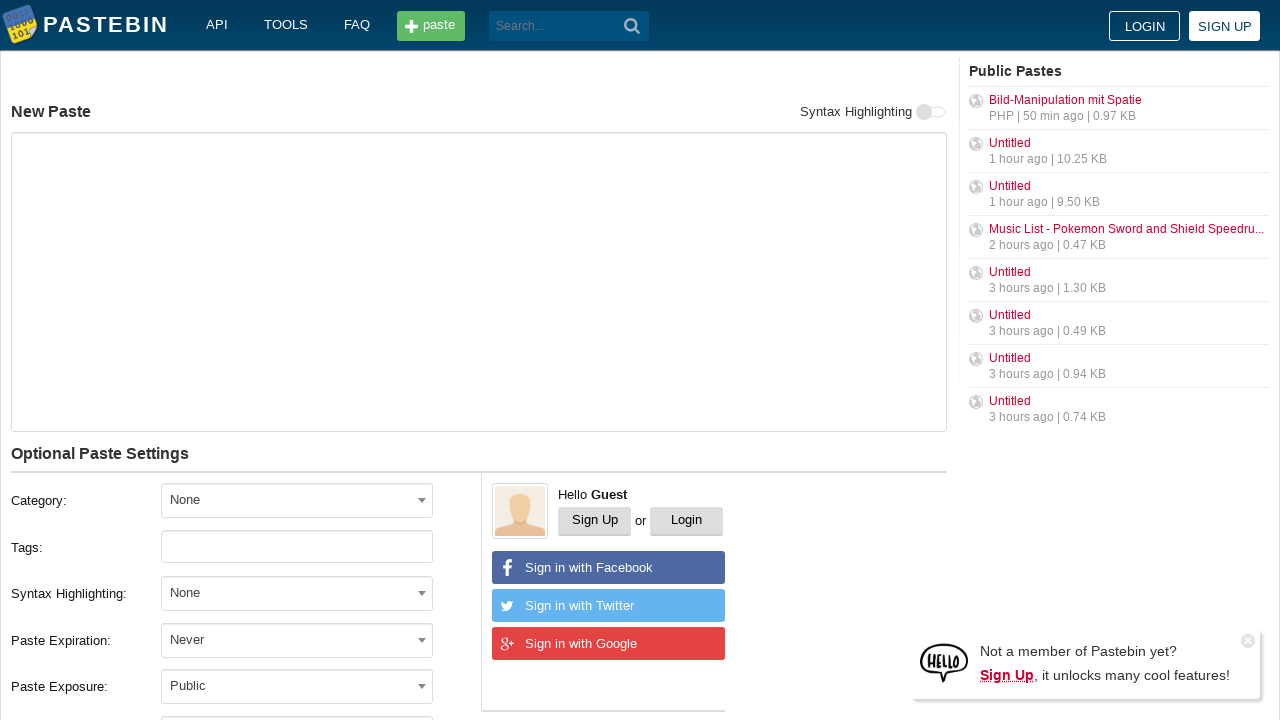

Filled paste content with 'Hello from WebDriver' on #postform-text
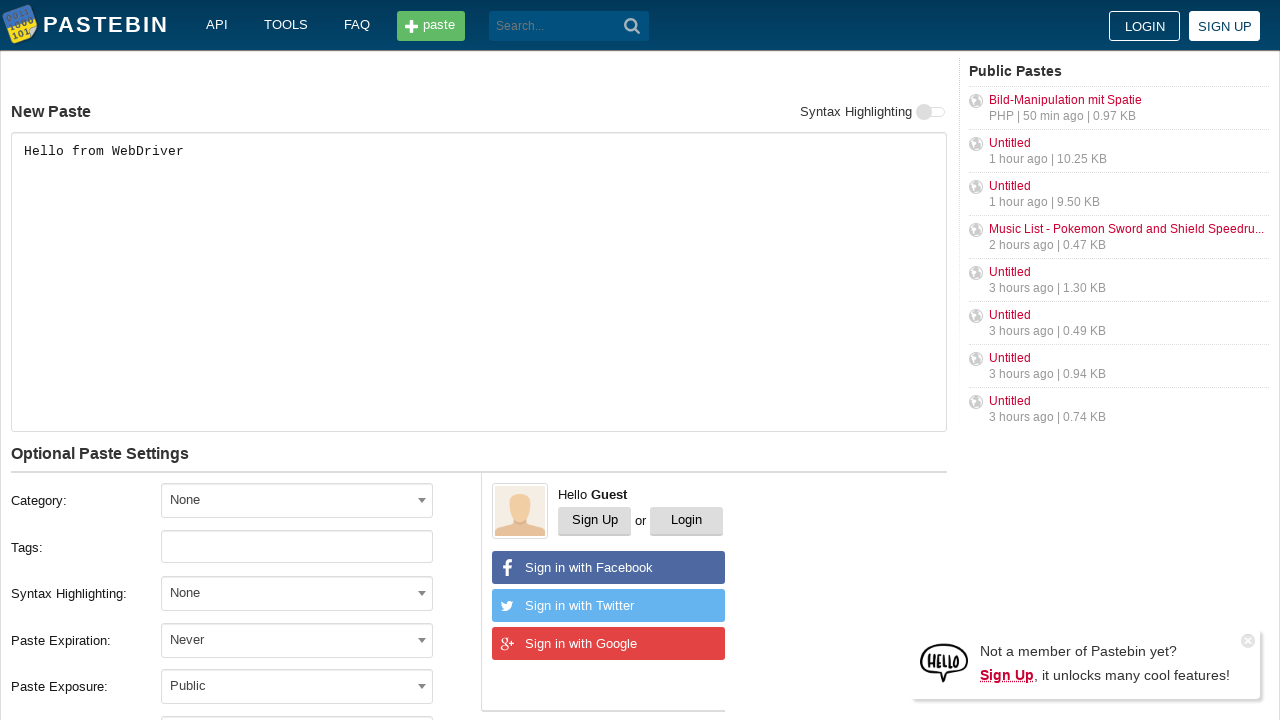

Clicked expiration dropdown to open options at (297, 640) on #select2-postform-expiration-container
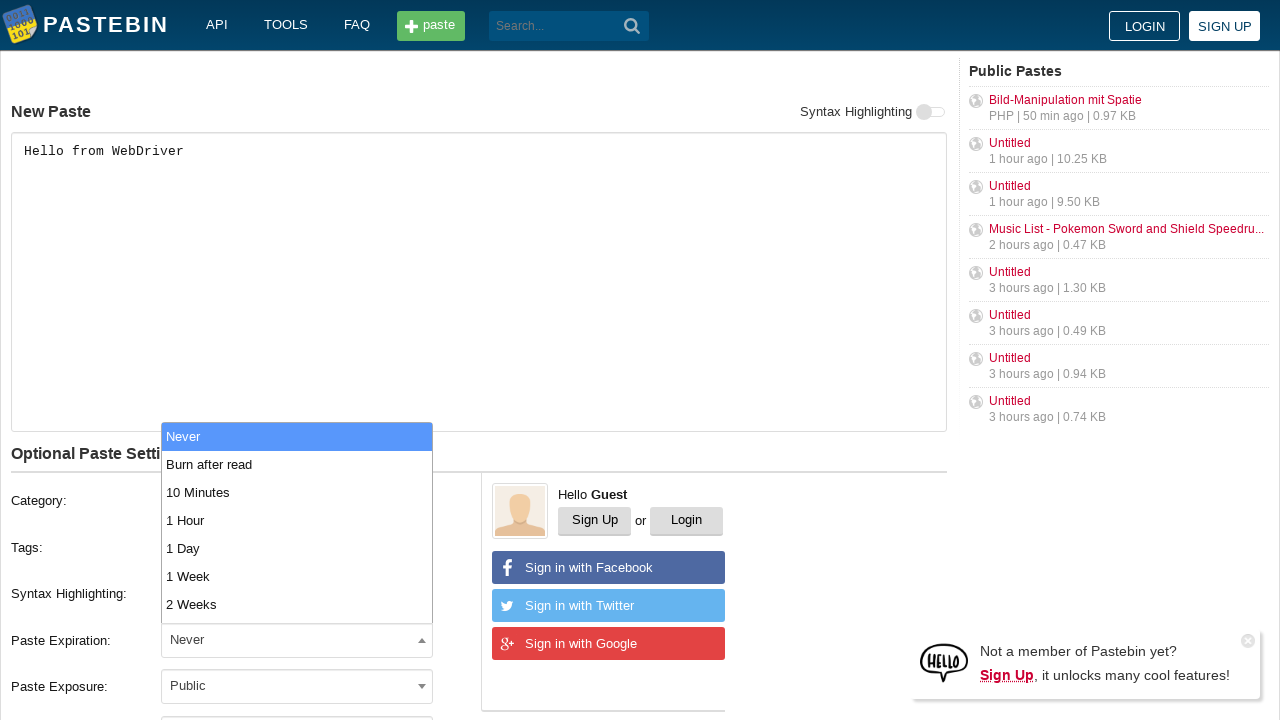

Selected '10 Minutes' expiration option at (297, 492) on li:text('10 Minutes')
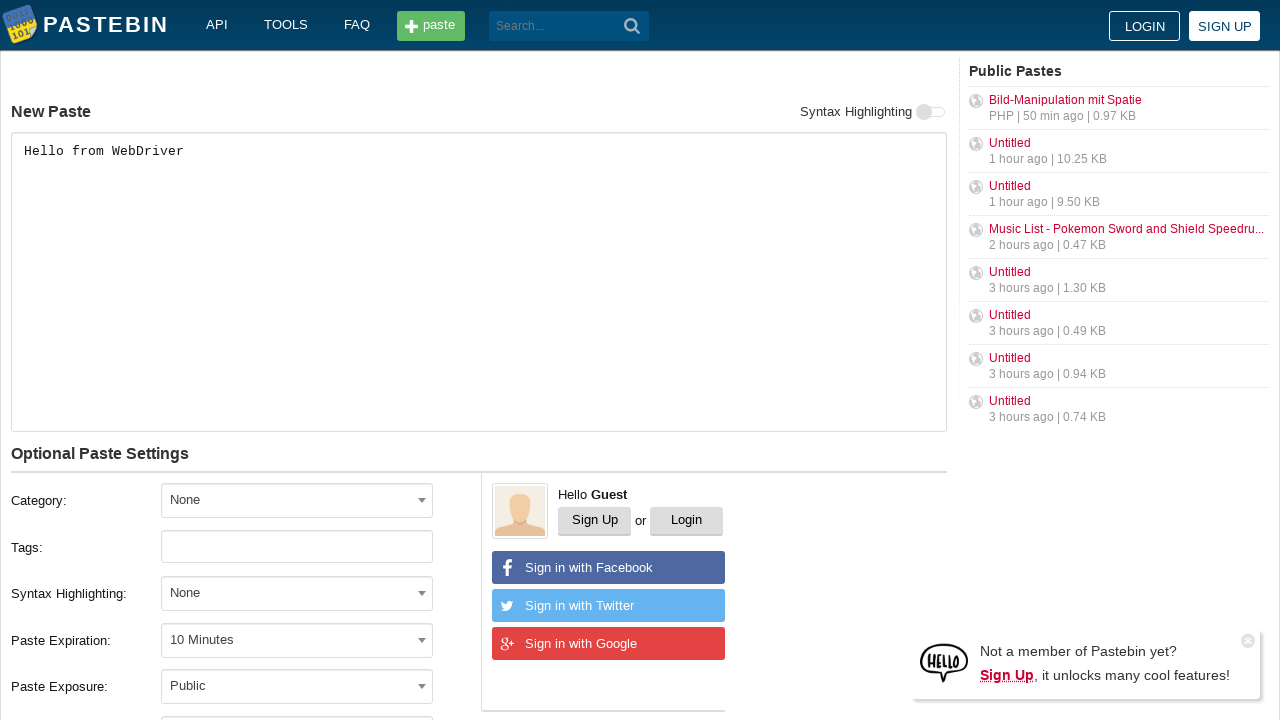

Filled paste title with 'helloweb' on #postform-name
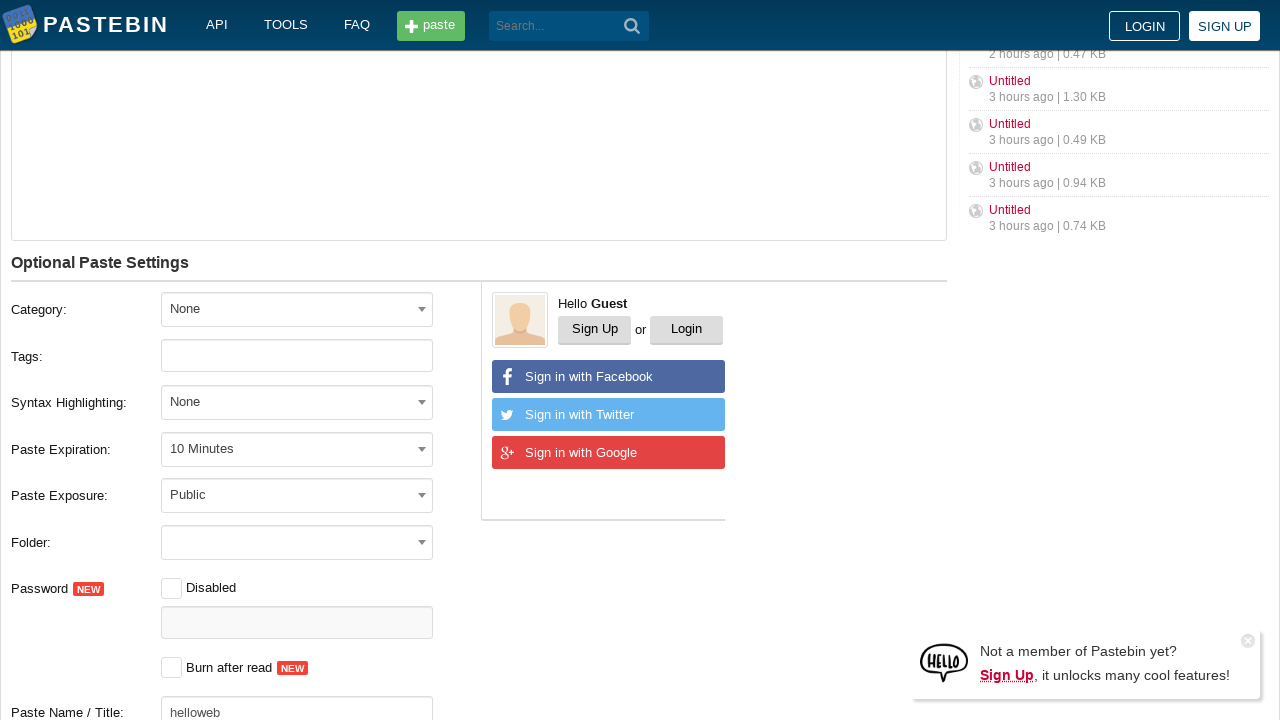

Clicked submit button to create the paste at (240, 400) on xpath=//*[@id='w0']/div[5]/div[1]/div[10]/button
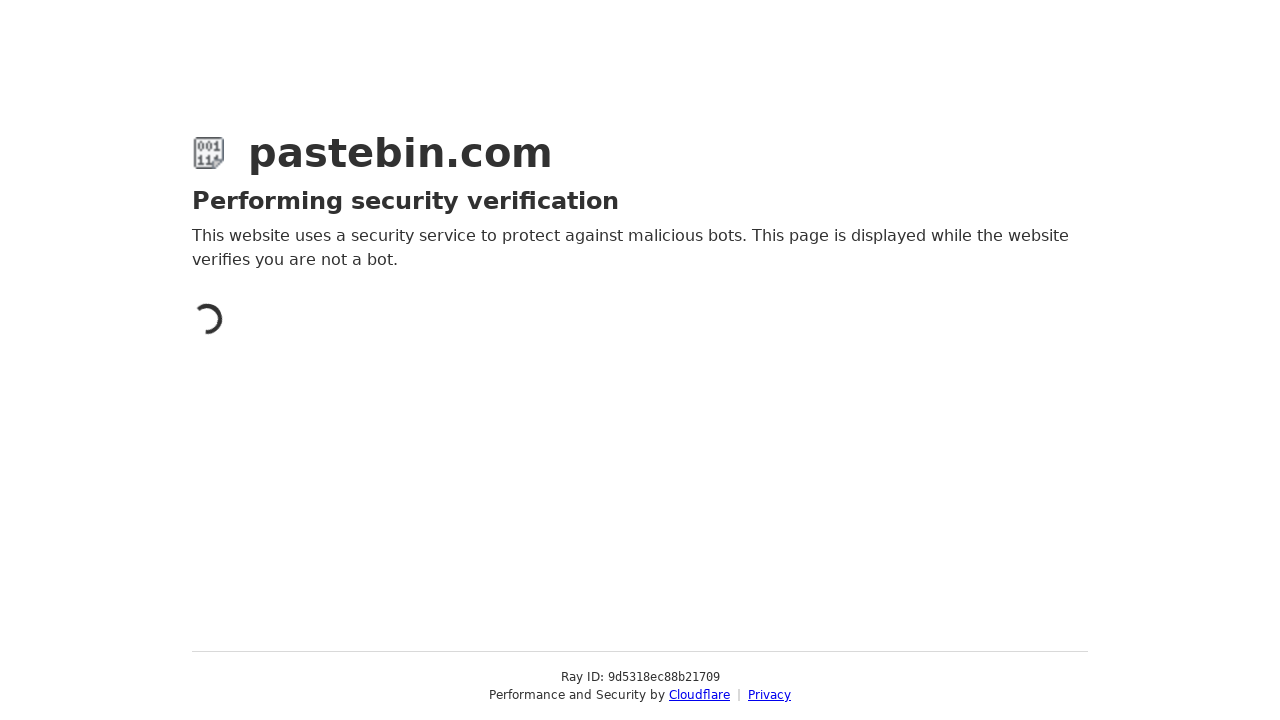

Waited for page to finish loading after paste submission
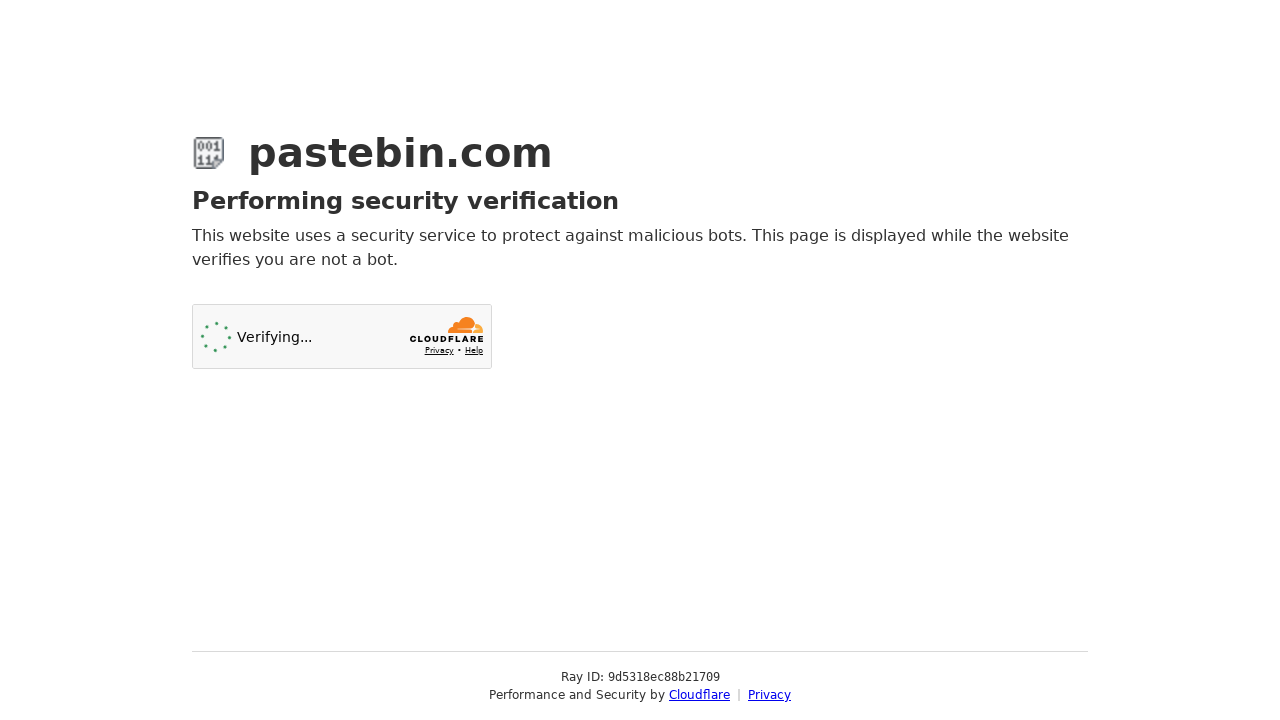

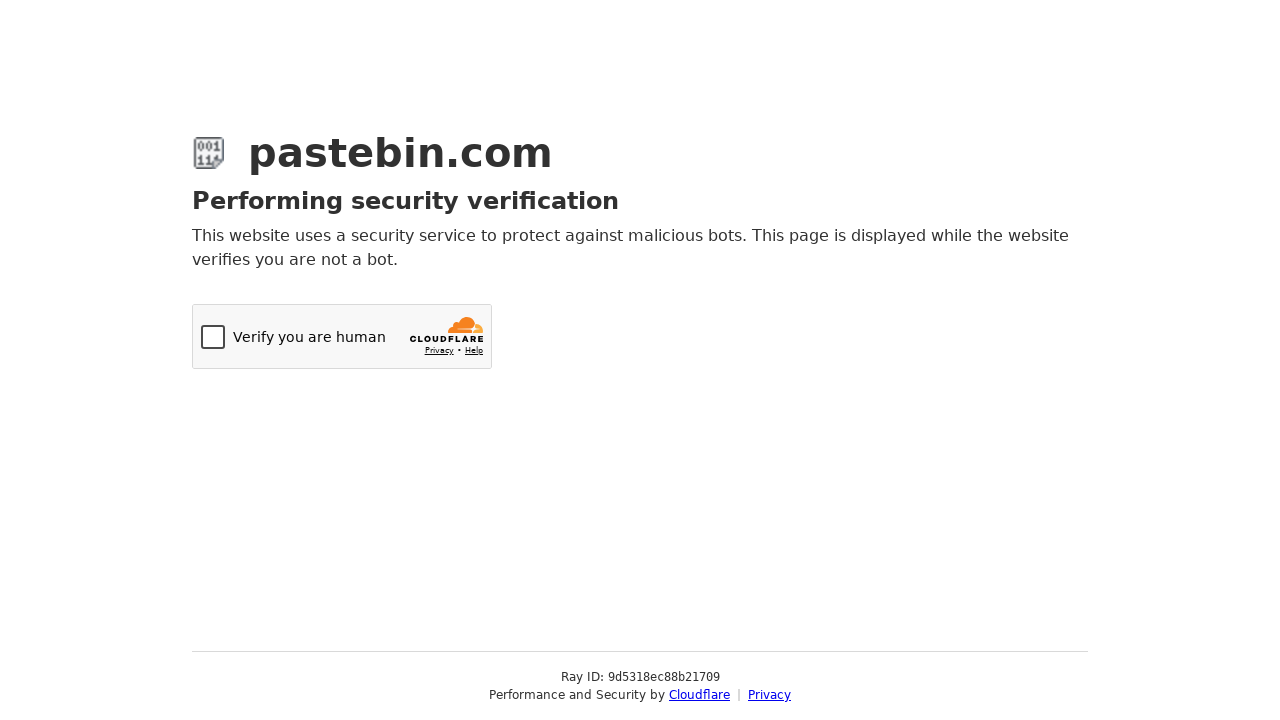